Tests multi-selection functionality by holding Ctrl key and selecting multiple items from a selectable list

Starting URL: https://seleniumui.moderntester.pl/selectable.php

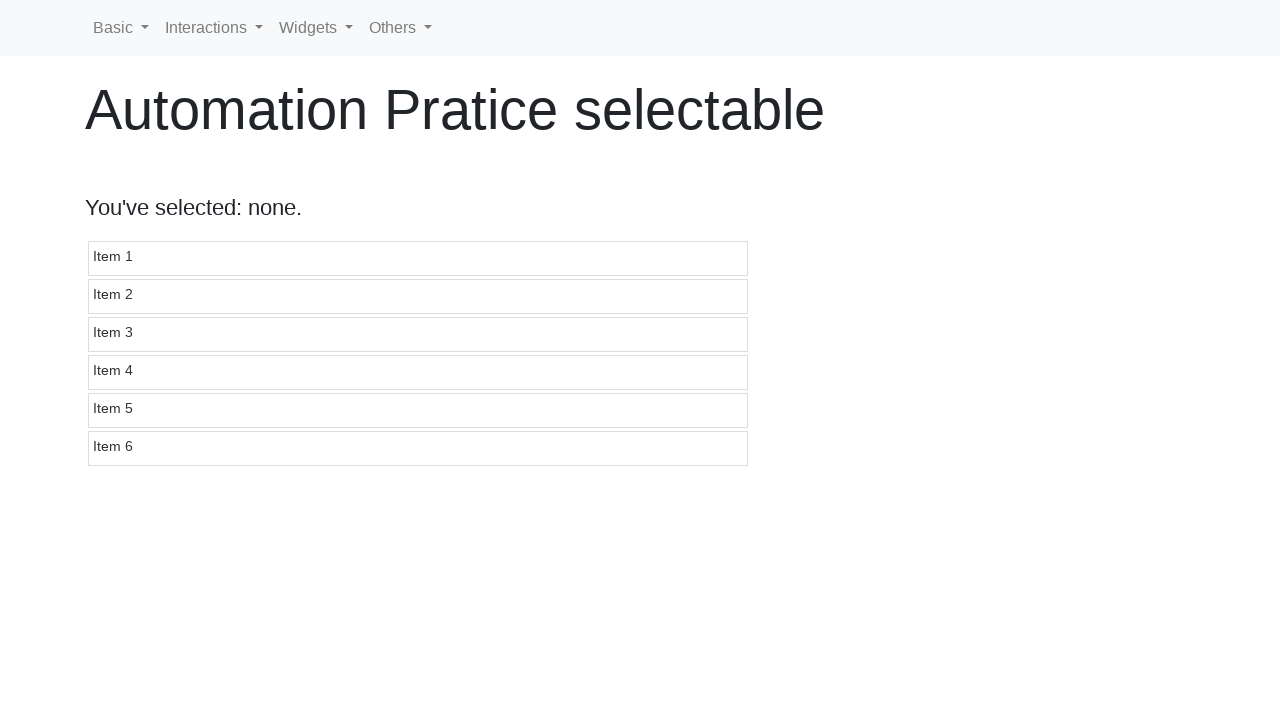

Located first selectable item
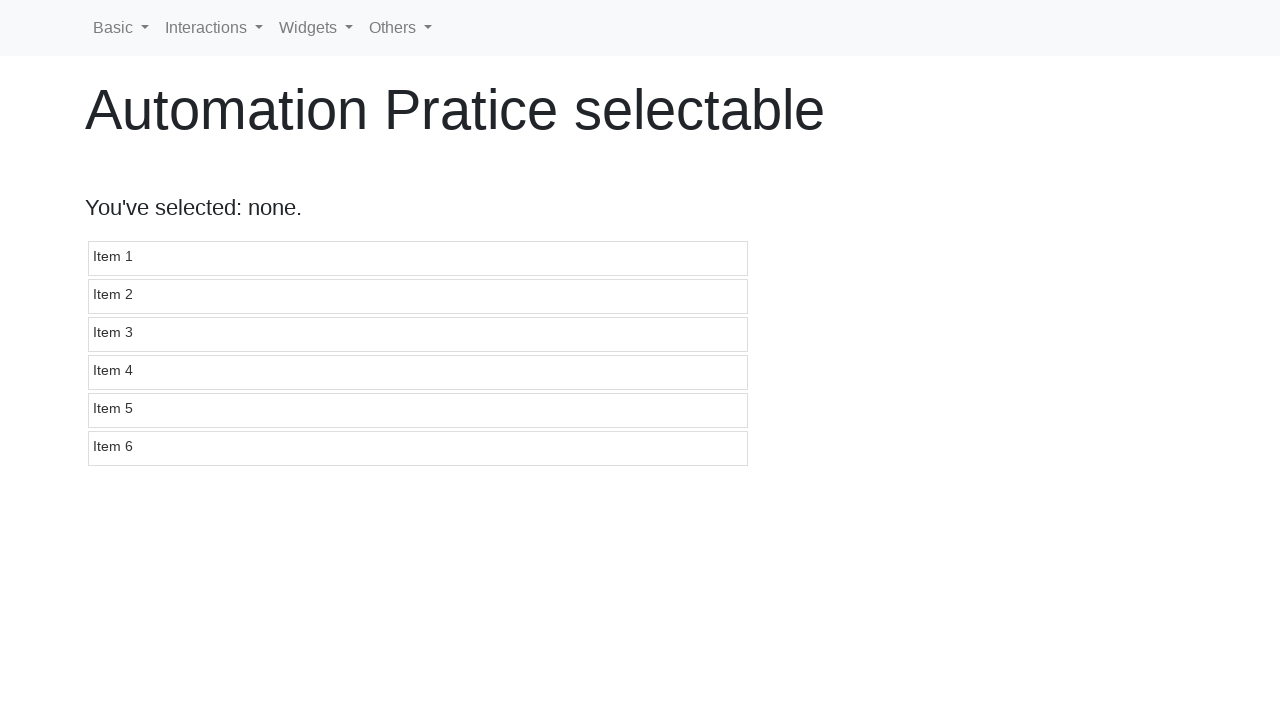

Located third selectable item
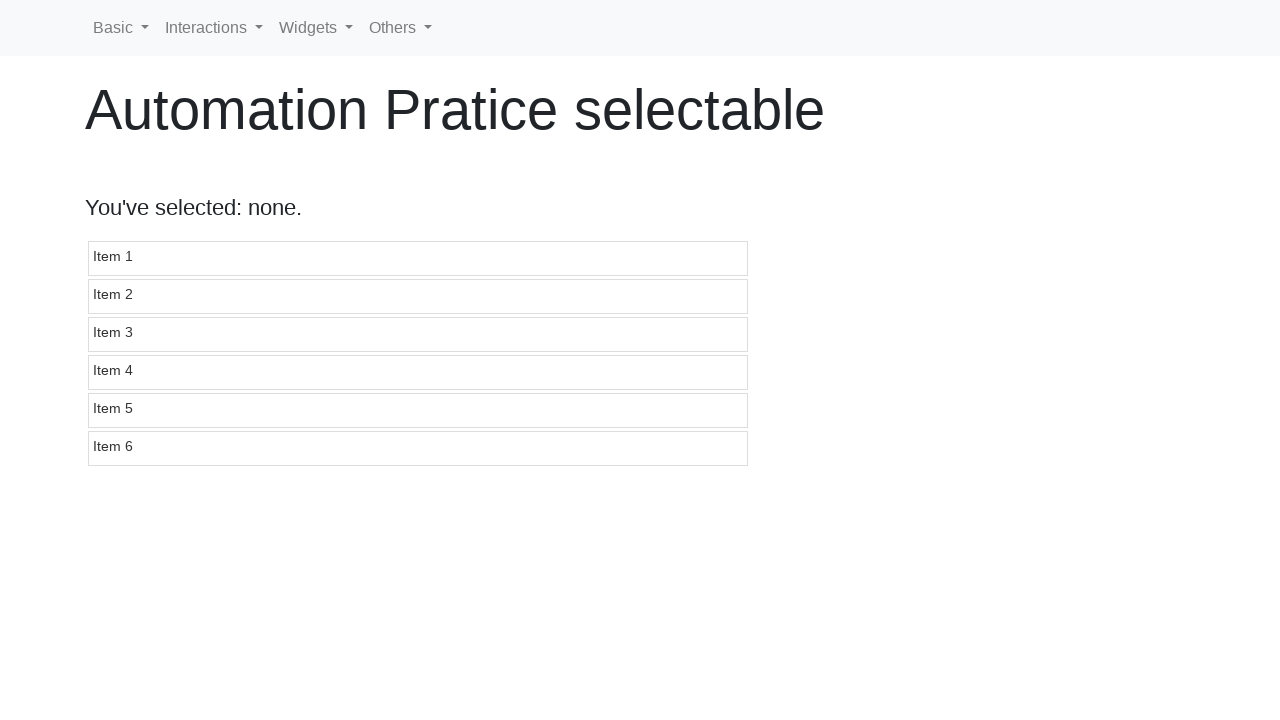

Located fourth selectable item
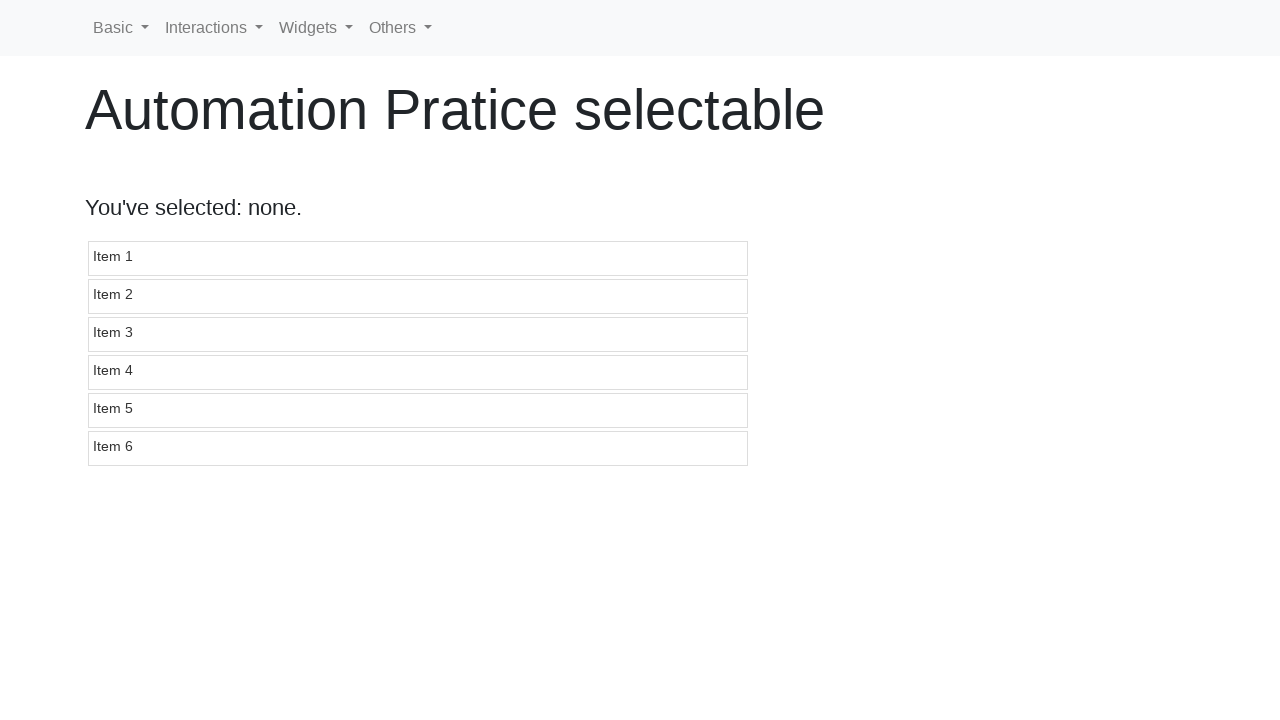

Pressed down Control key to enable multi-selection
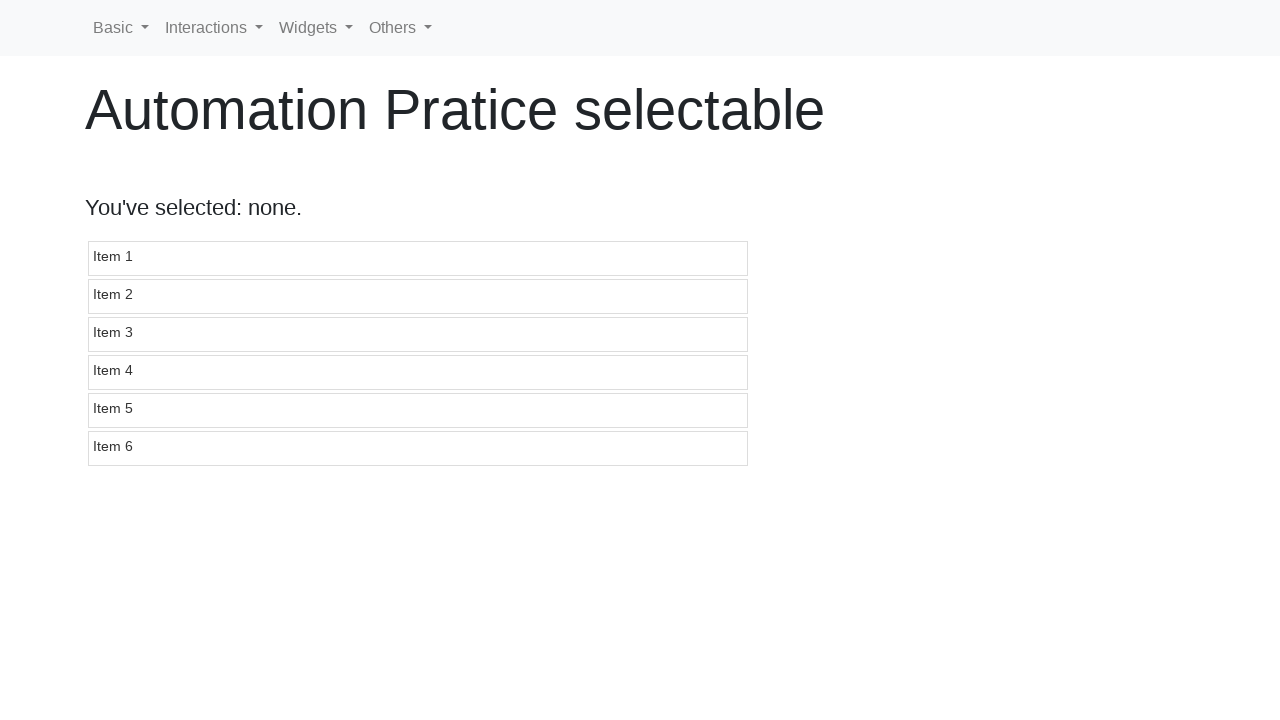

Clicked first item (1) while holding Control at (418, 258) on #selectable li:first-child
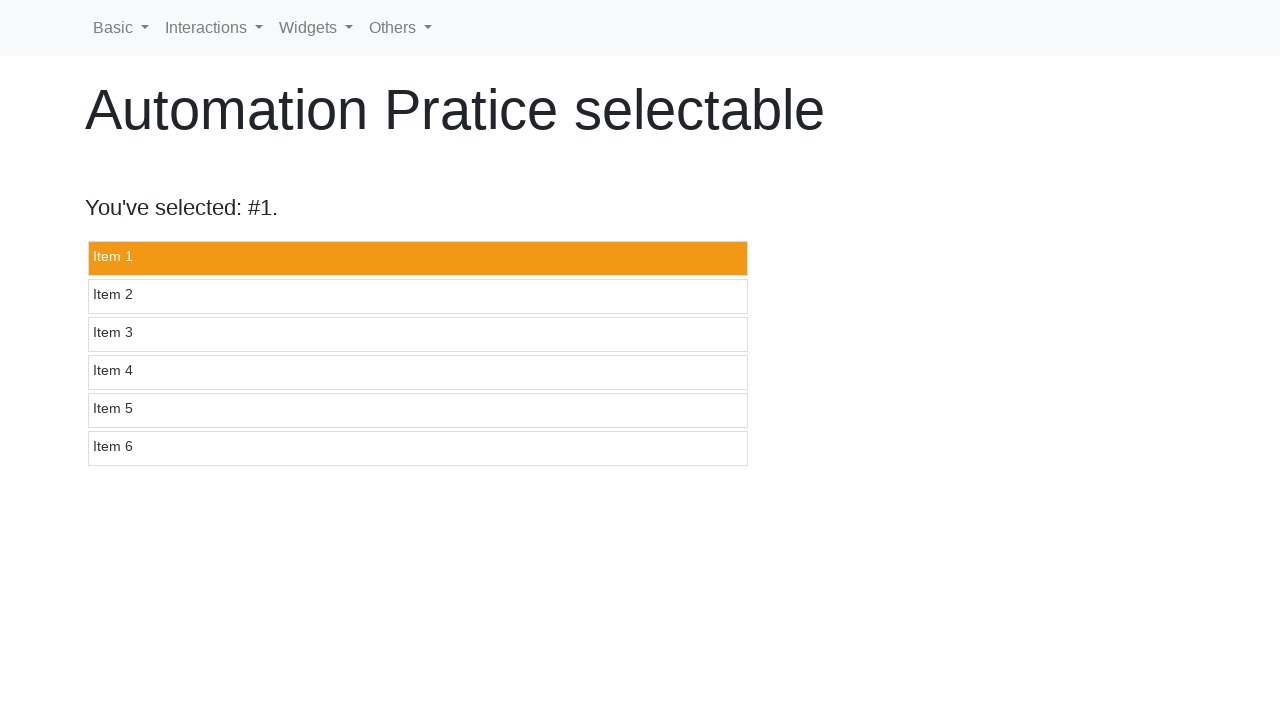

Clicked third item (3) while holding Control at (418, 334) on #selectable li:nth-child(3)
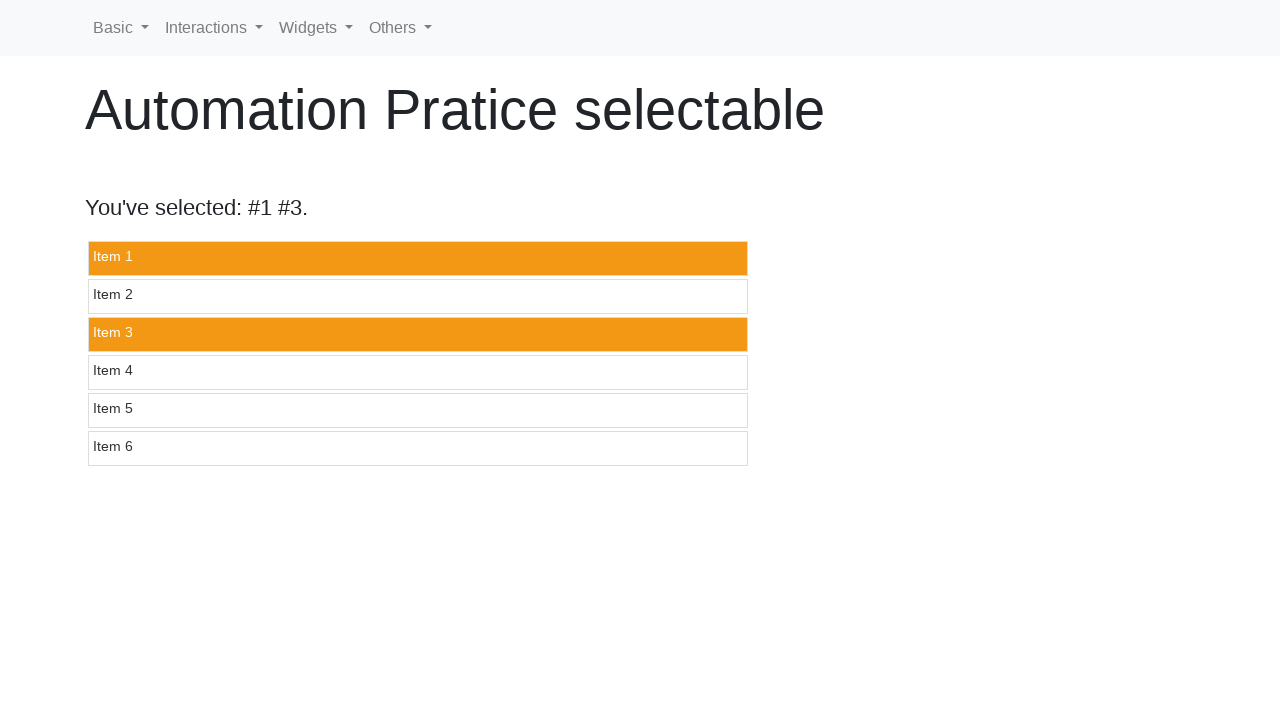

Clicked fourth item (4) while holding Control at (418, 372) on #selectable li:nth-child(4)
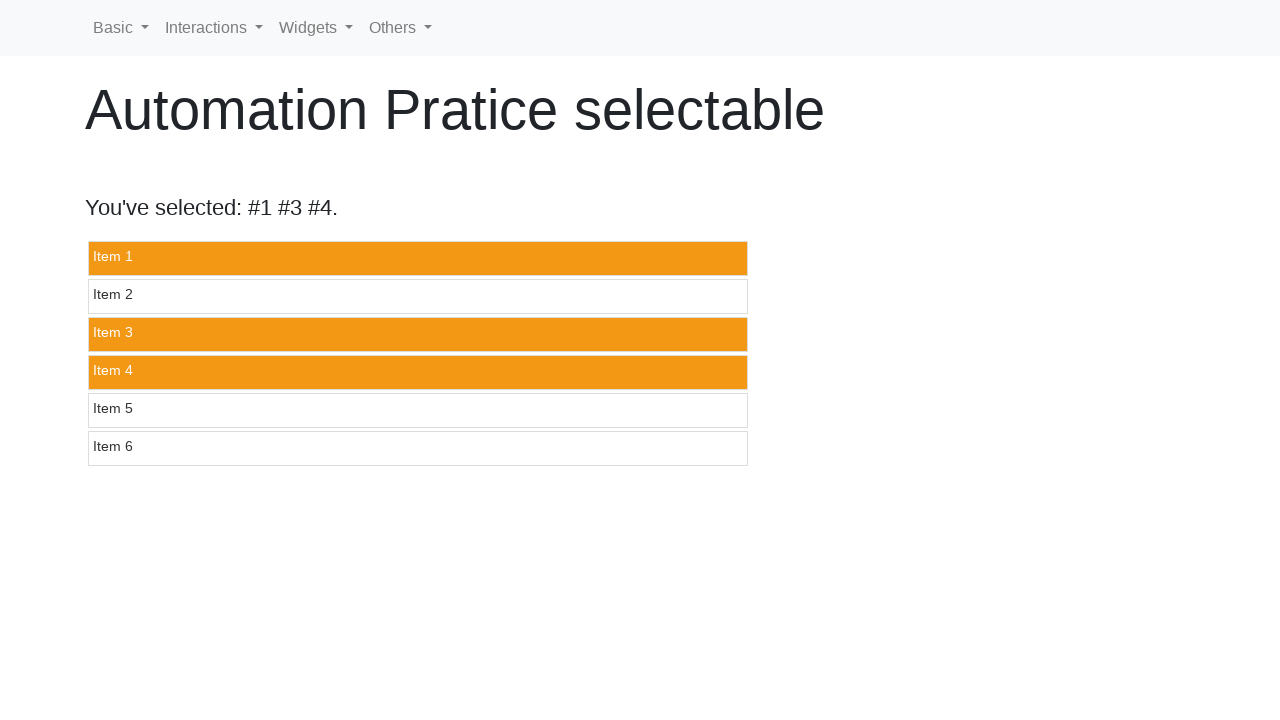

Released Control key
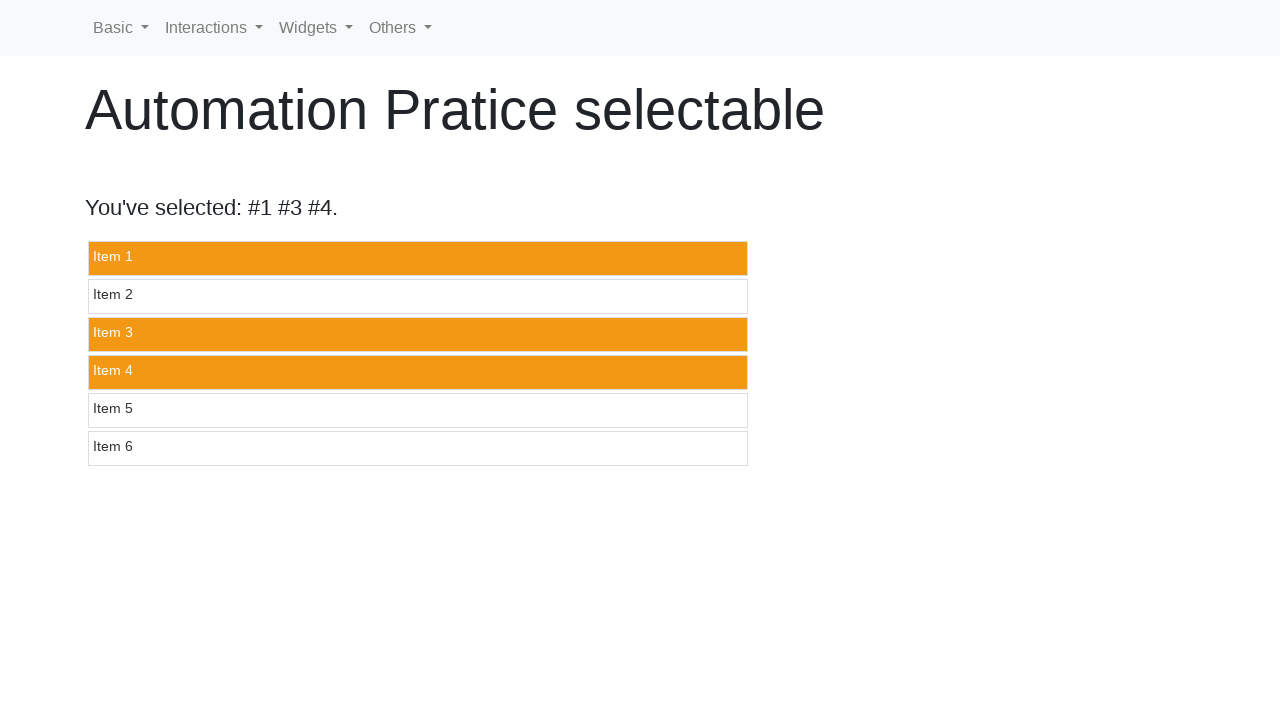

Feedback text appeared confirming multi-selection of items 1, 3, and 4
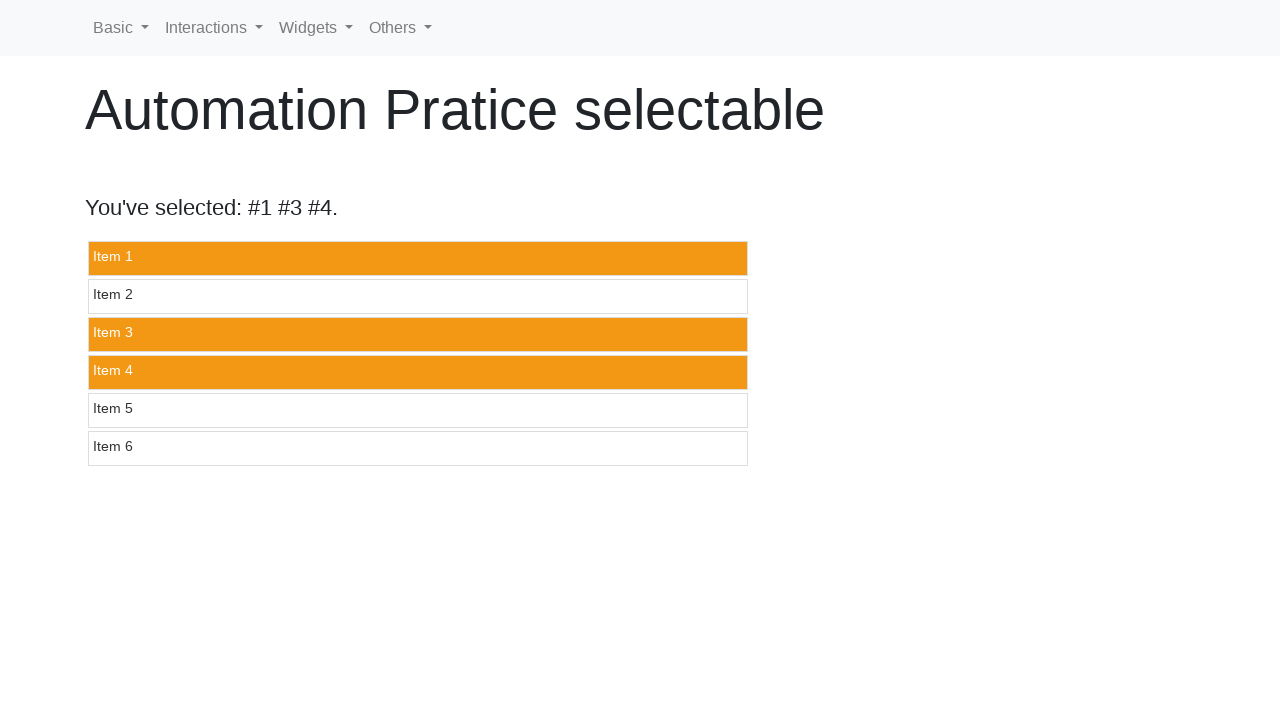

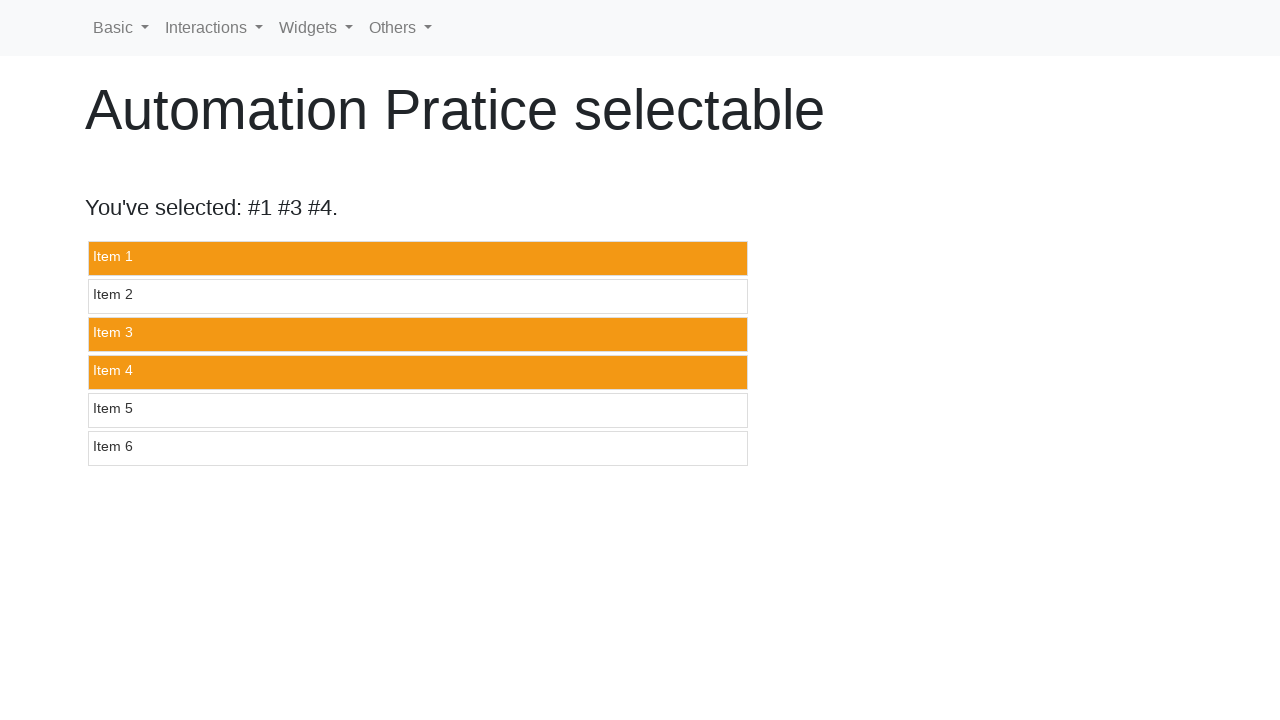